Navigates to the WebdriverIO homepage and verifies the page loads successfully

Starting URL: https://webdriver.io

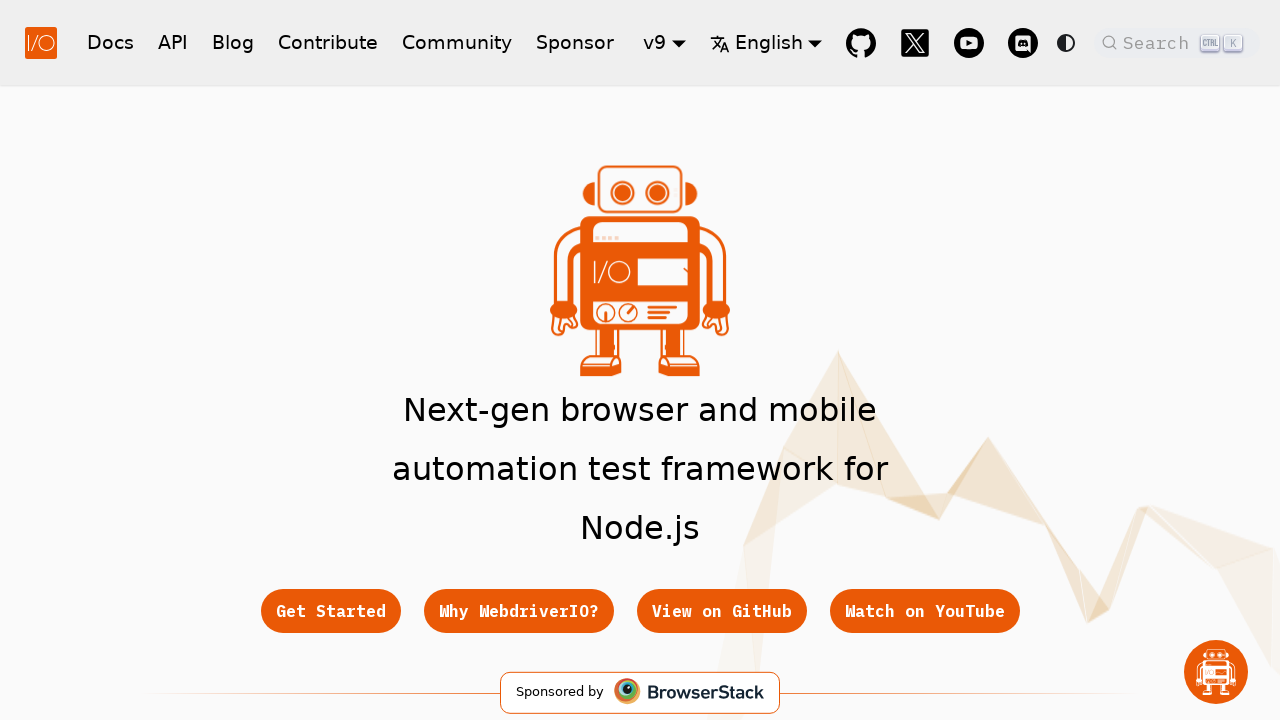

Navigated to WebdriverIO homepage
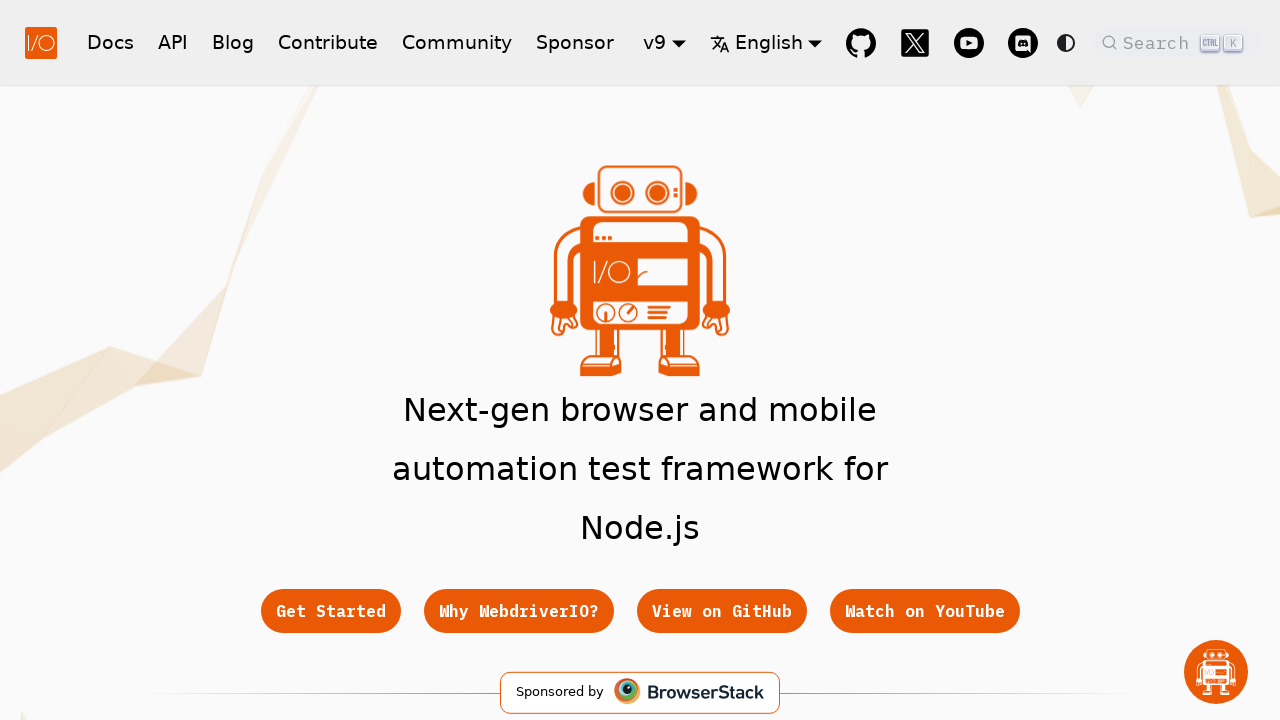

Main body element loaded and visible
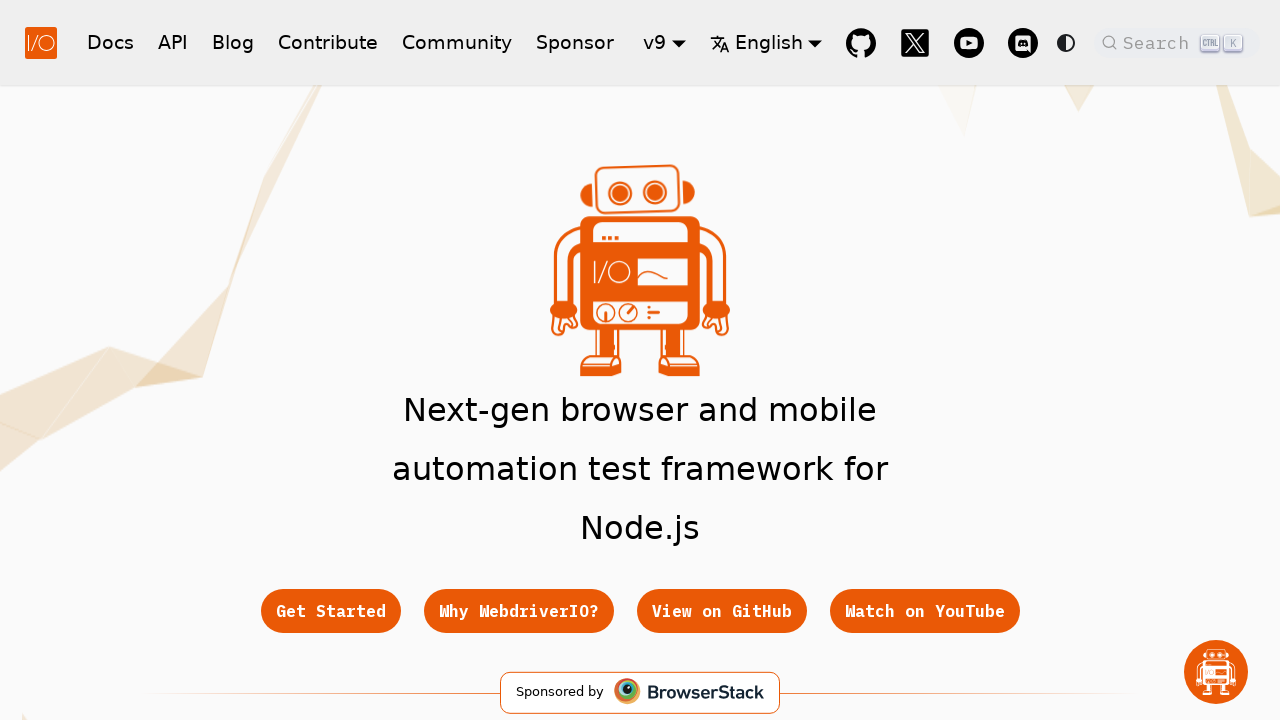

Page DOM content fully loaded
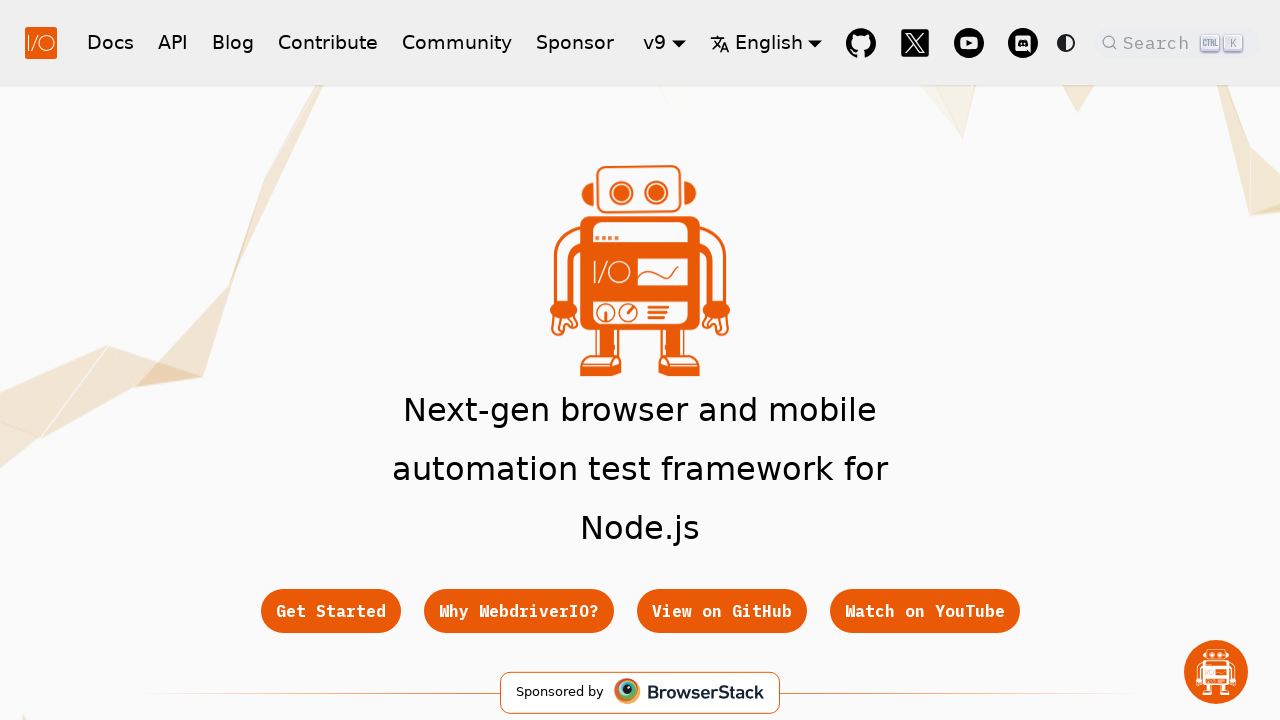

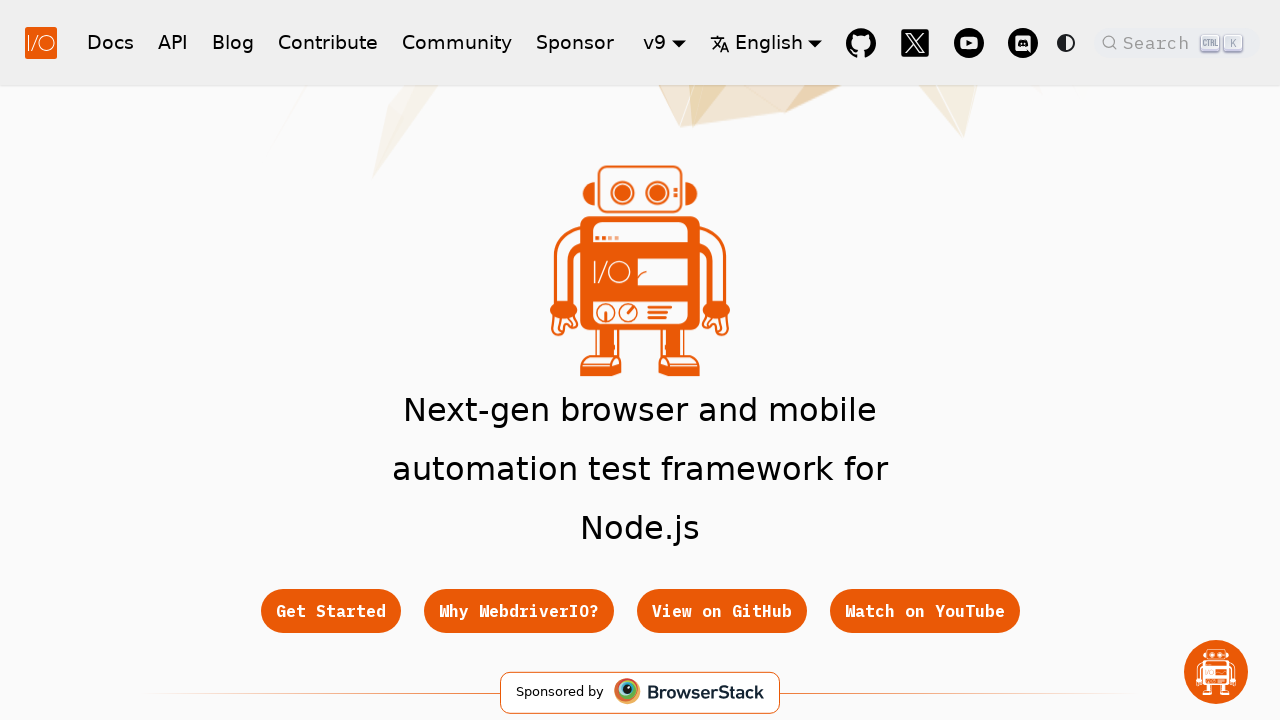